Navigates to python.org and verifies that the Upcoming Events section is displayed with dates and event names

Starting URL: https://python.org/

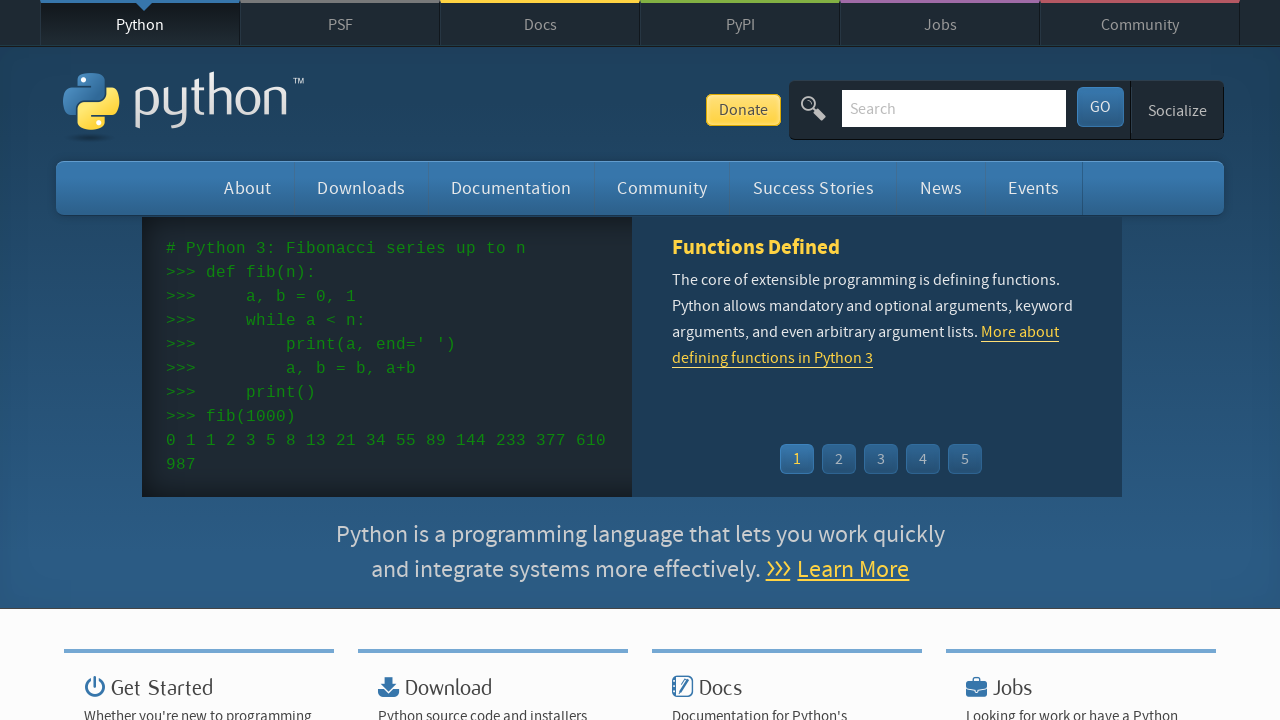

Navigated to https://python.org/
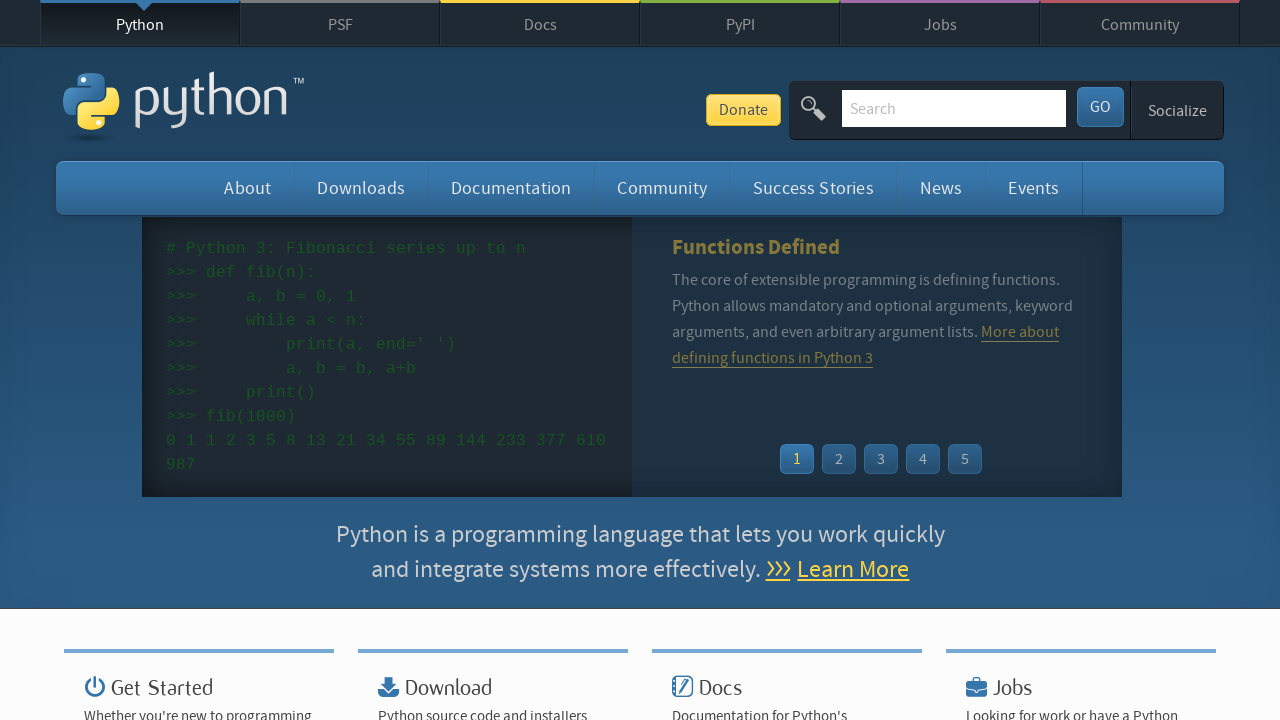

Upcoming Events section is visible
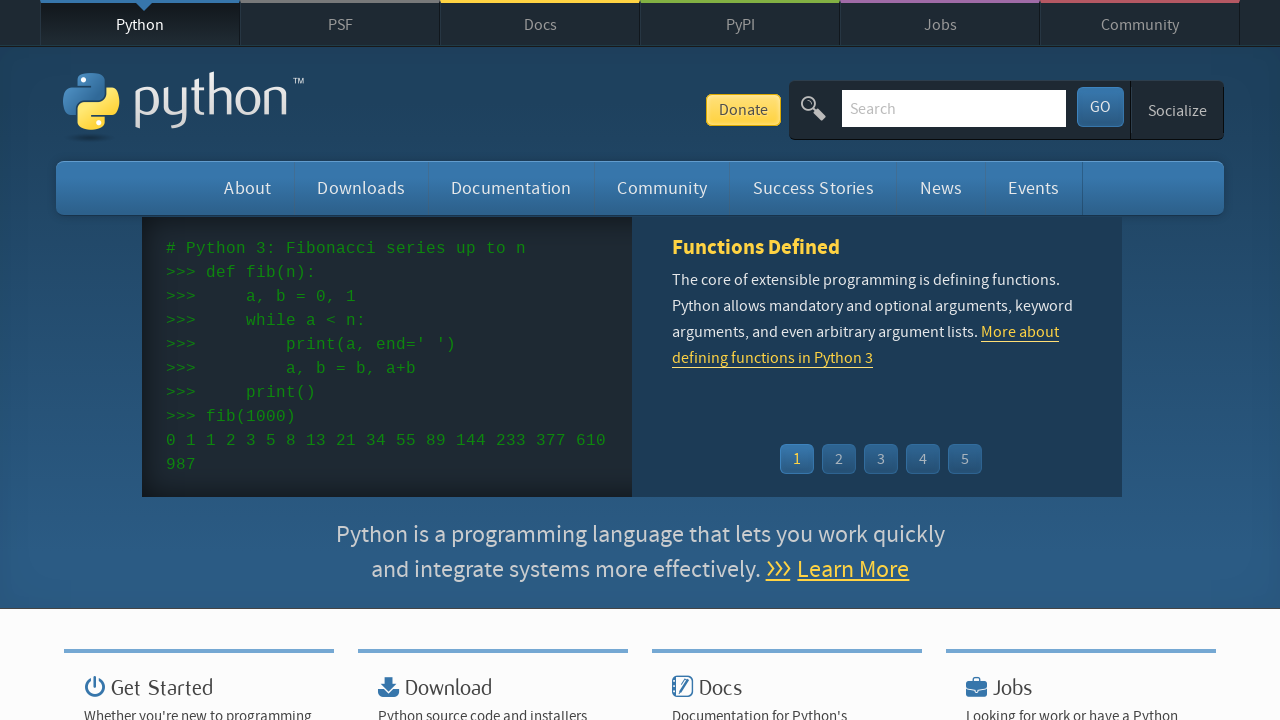

Event dates are present in Upcoming Events section
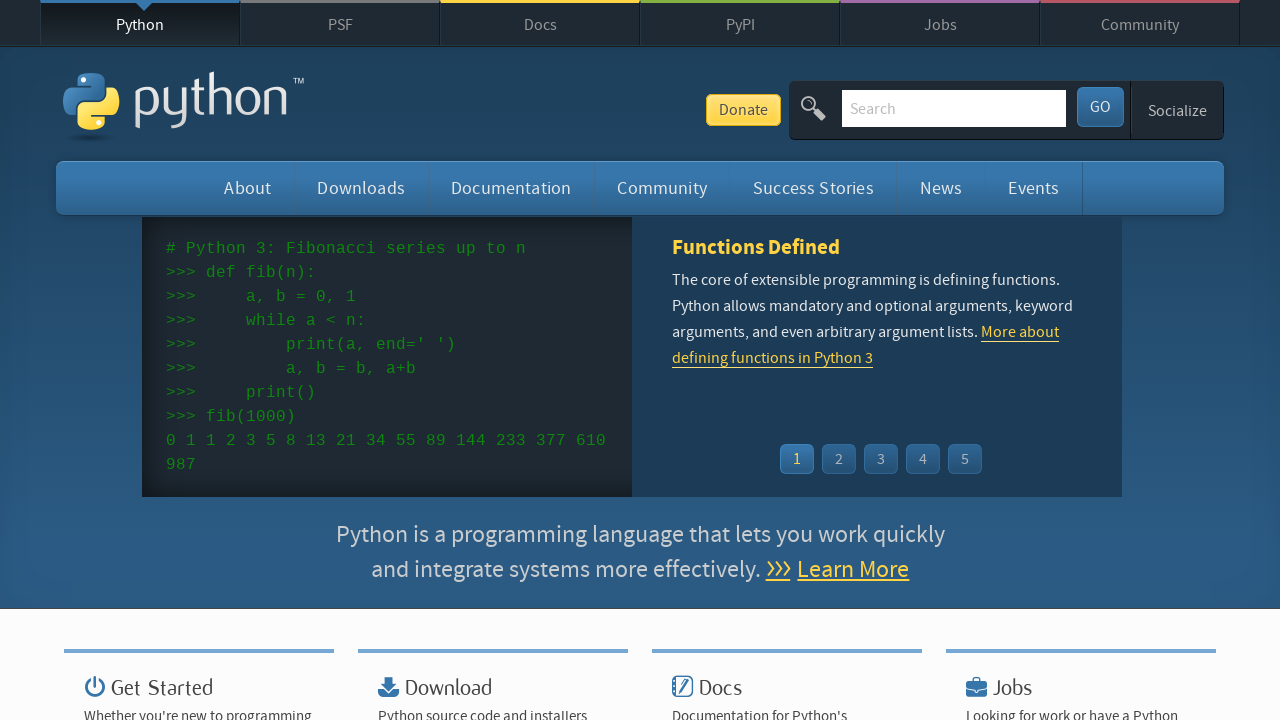

Event names/links are present in Upcoming Events section
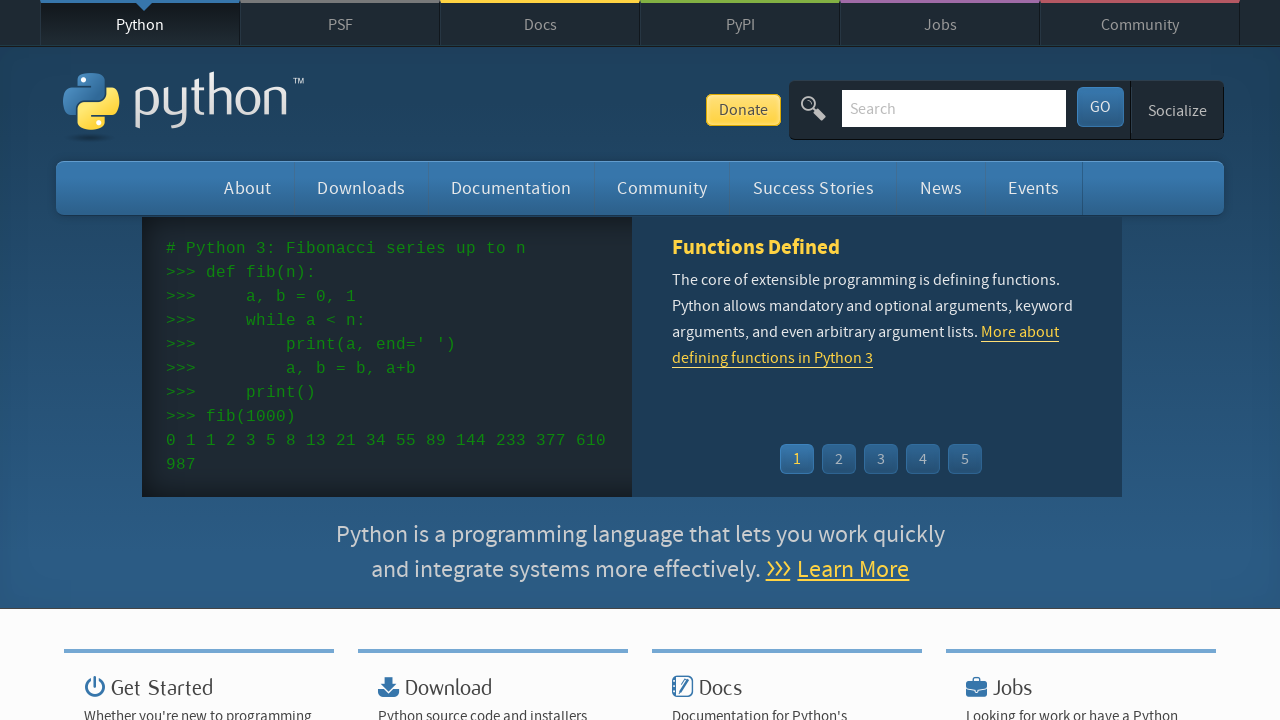

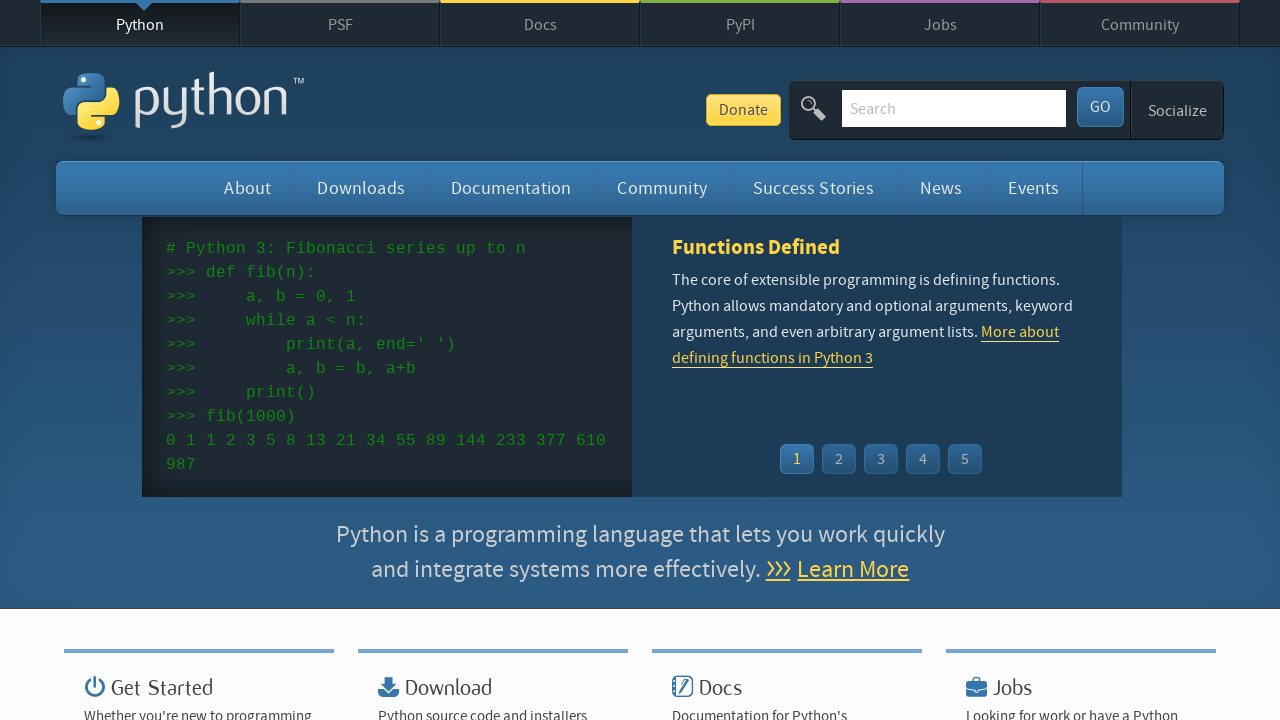